Tests multiple button interactions including double-click, right-click, and regular click on different buttons

Starting URL: https://demoqa.com/buttons

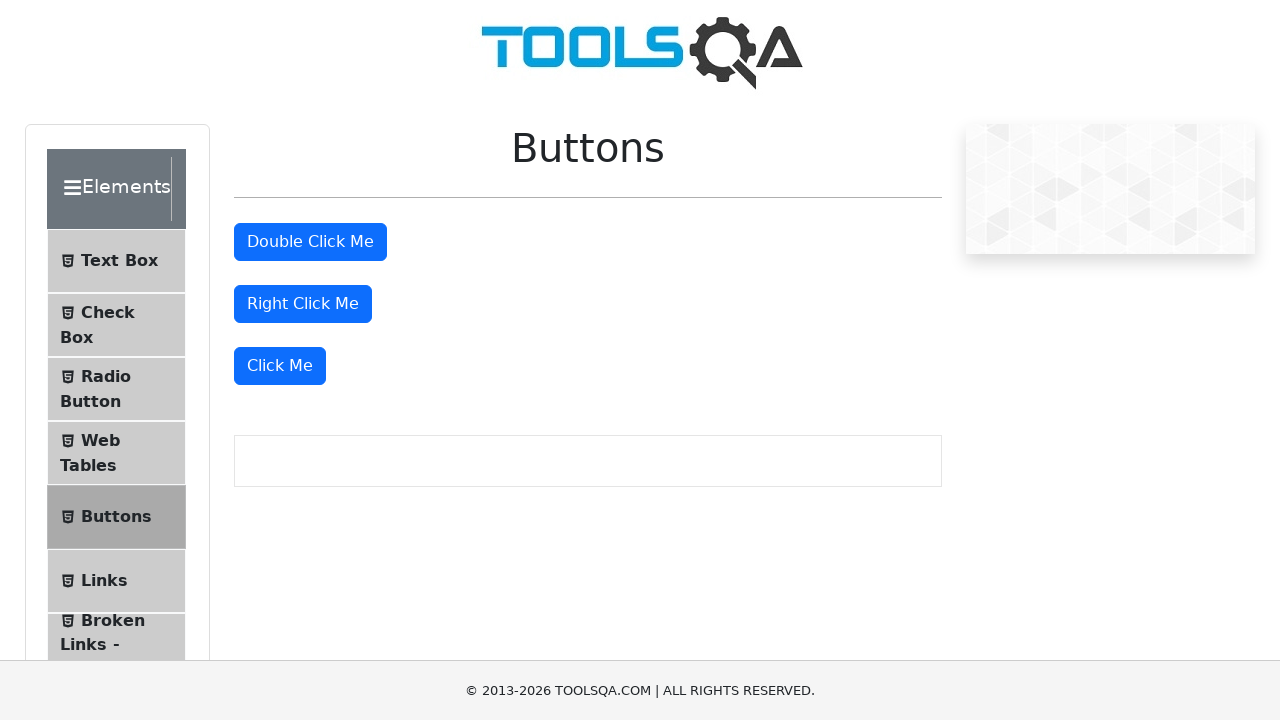

Located all buttons on the page
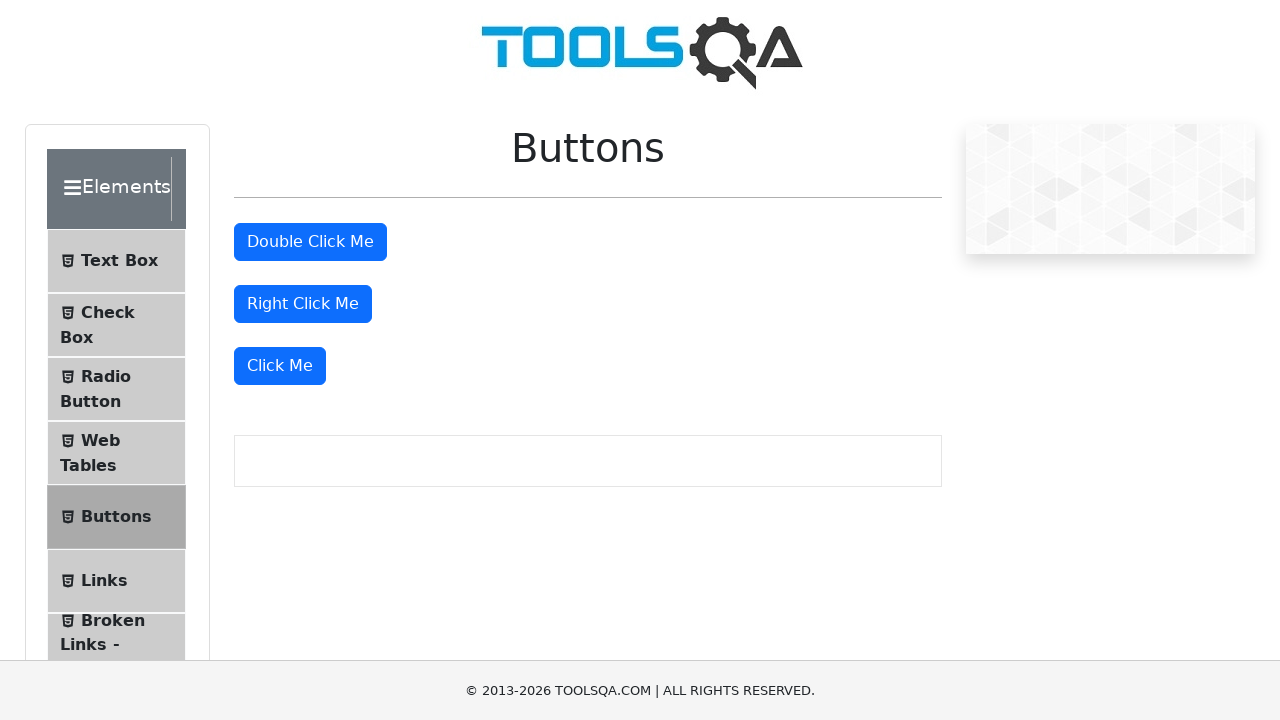

Double-clicked the second button at (310, 242) on [type=button] >> nth=1
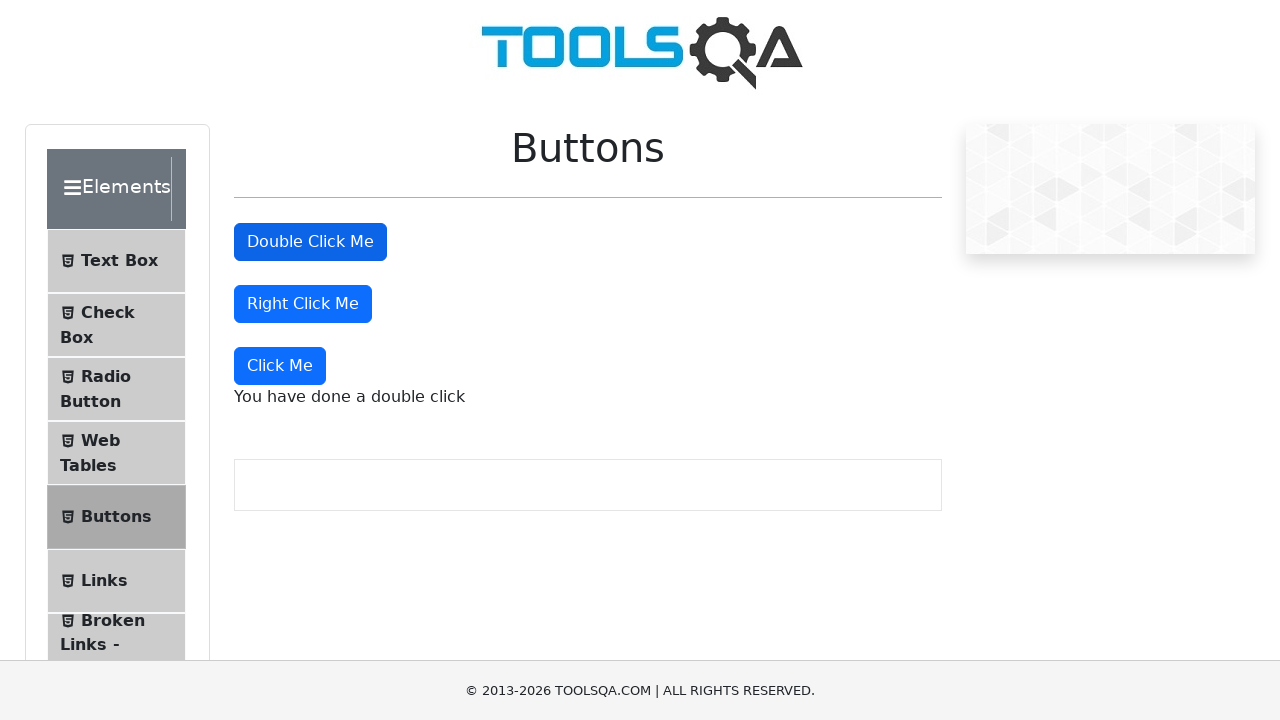

Right-clicked the third button at (303, 304) on [type=button] >> nth=2
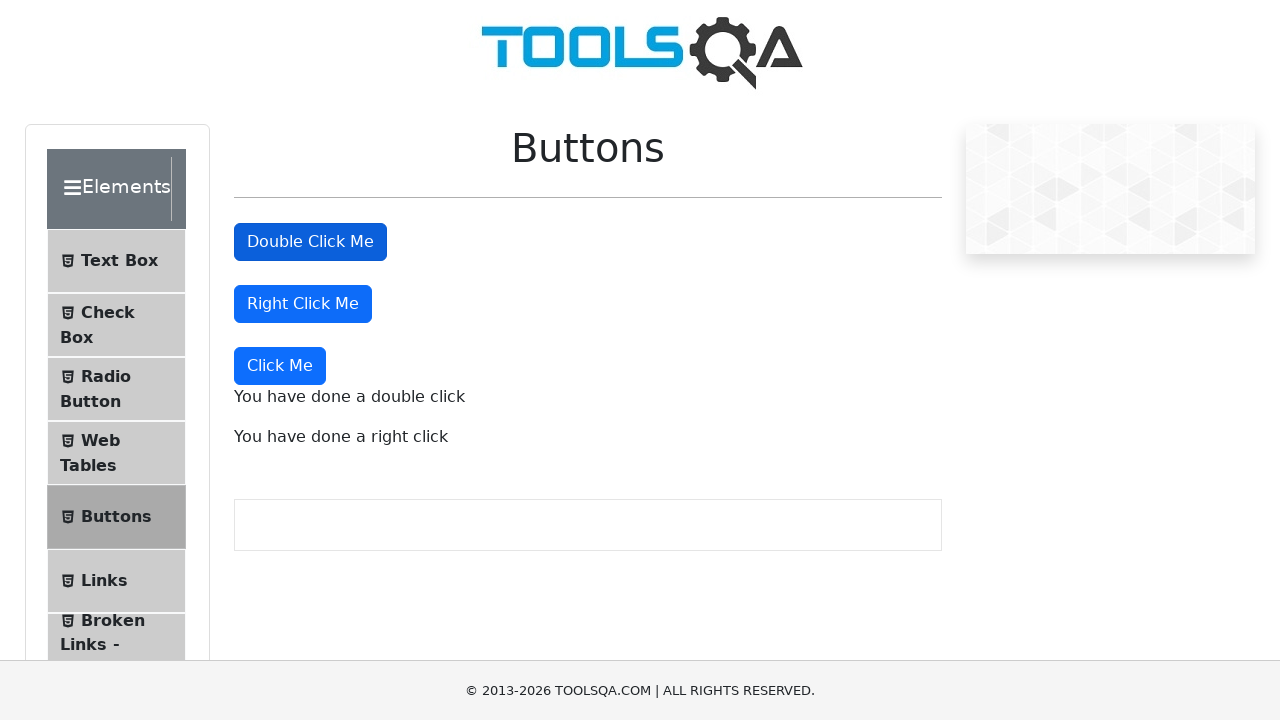

Clicked the fourth button at (280, 366) on [type=button] >> nth=3
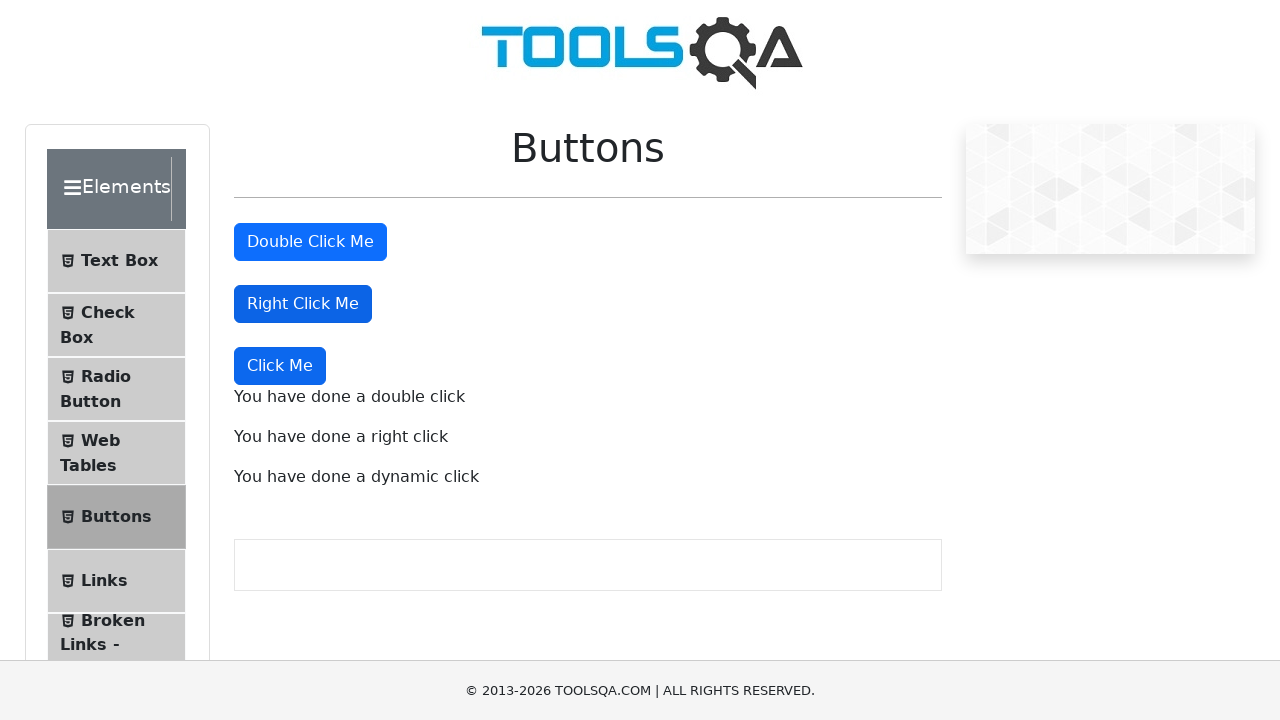

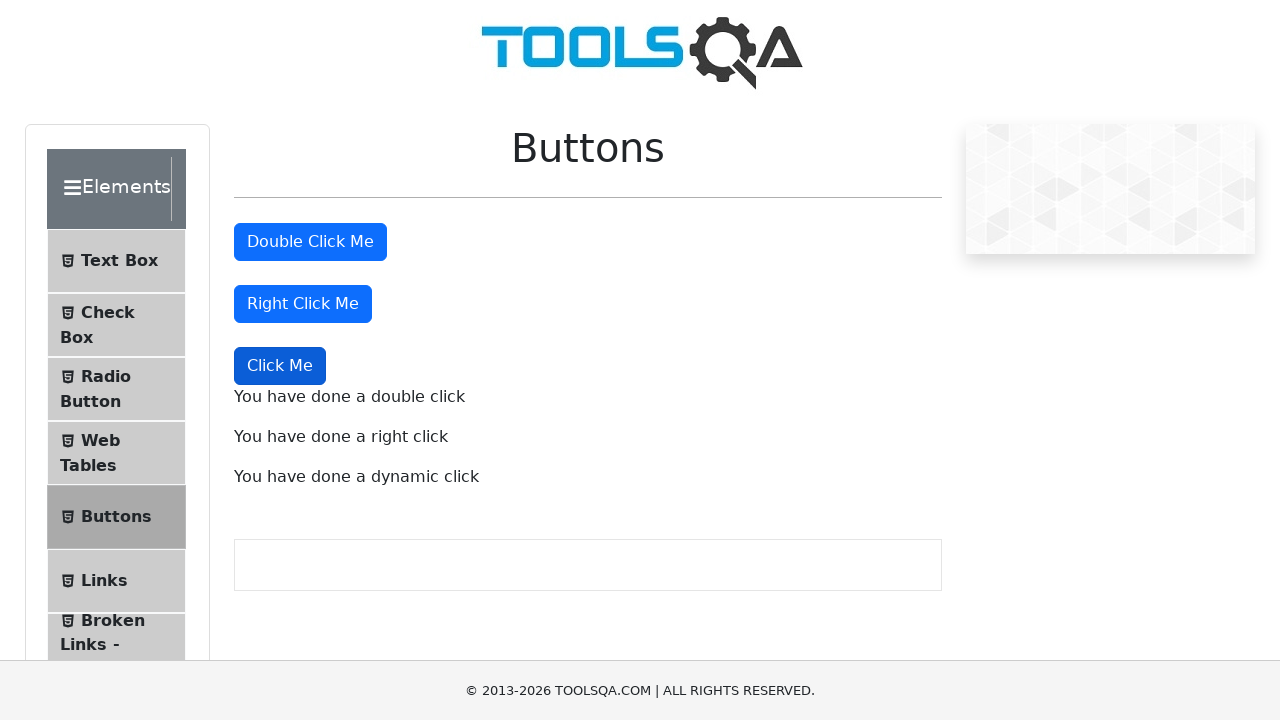